Tests window handling by clicking a button that opens a new window, switching to the child window, and verifying the browser control has switched to the new window by comparing page titles.

Starting URL: https://www.leafground.com/window.xhtml

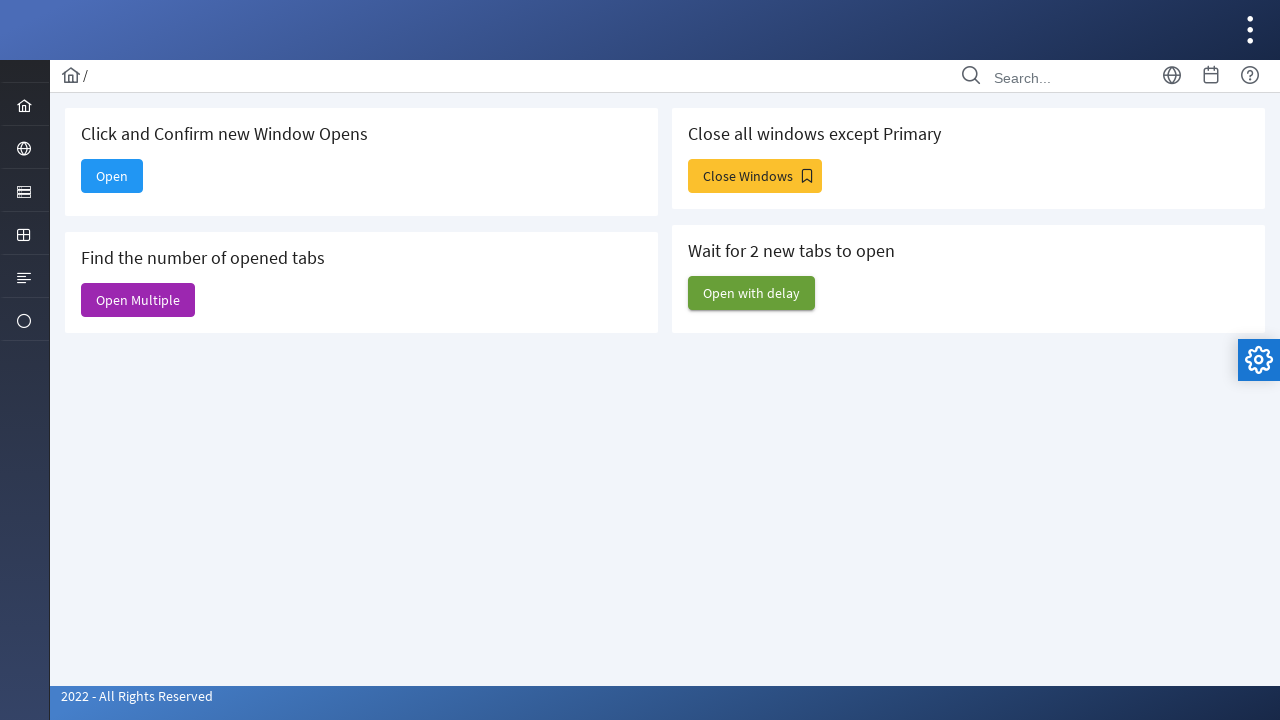

Retrieved parent window title
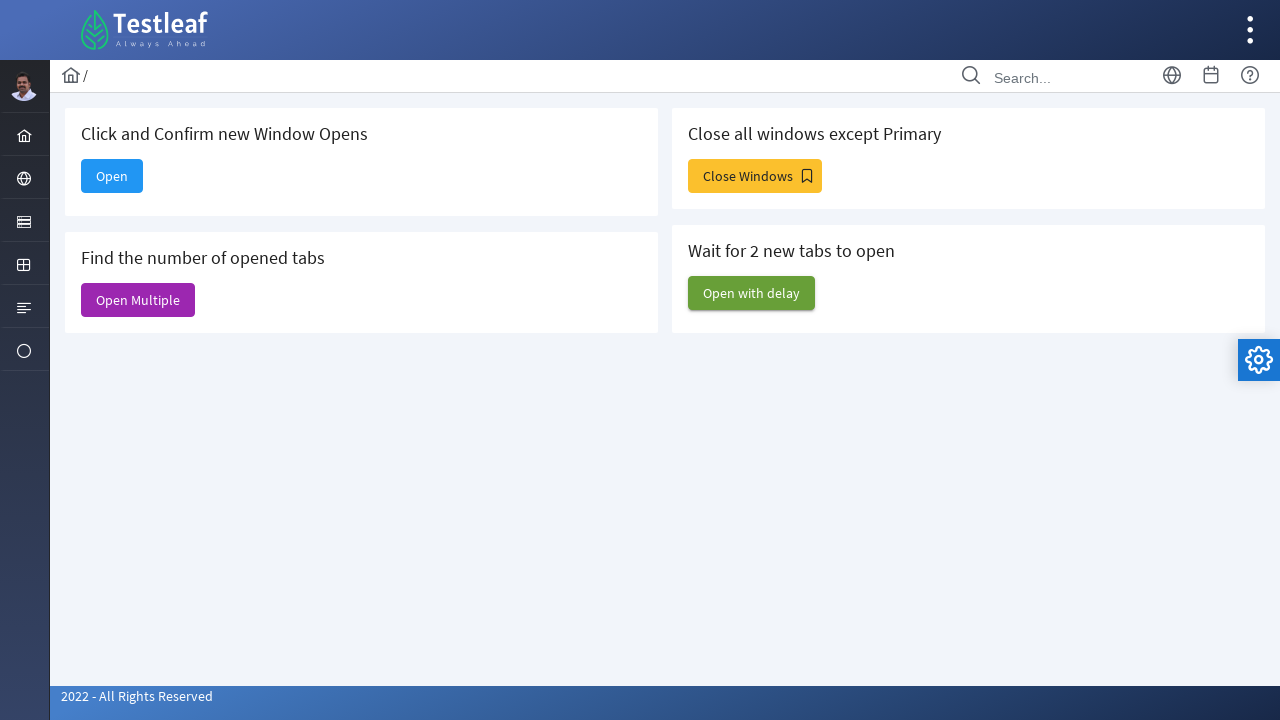

Clicked 'Open' button to open new window at (112, 176) on xpath=//span[text()='Open']
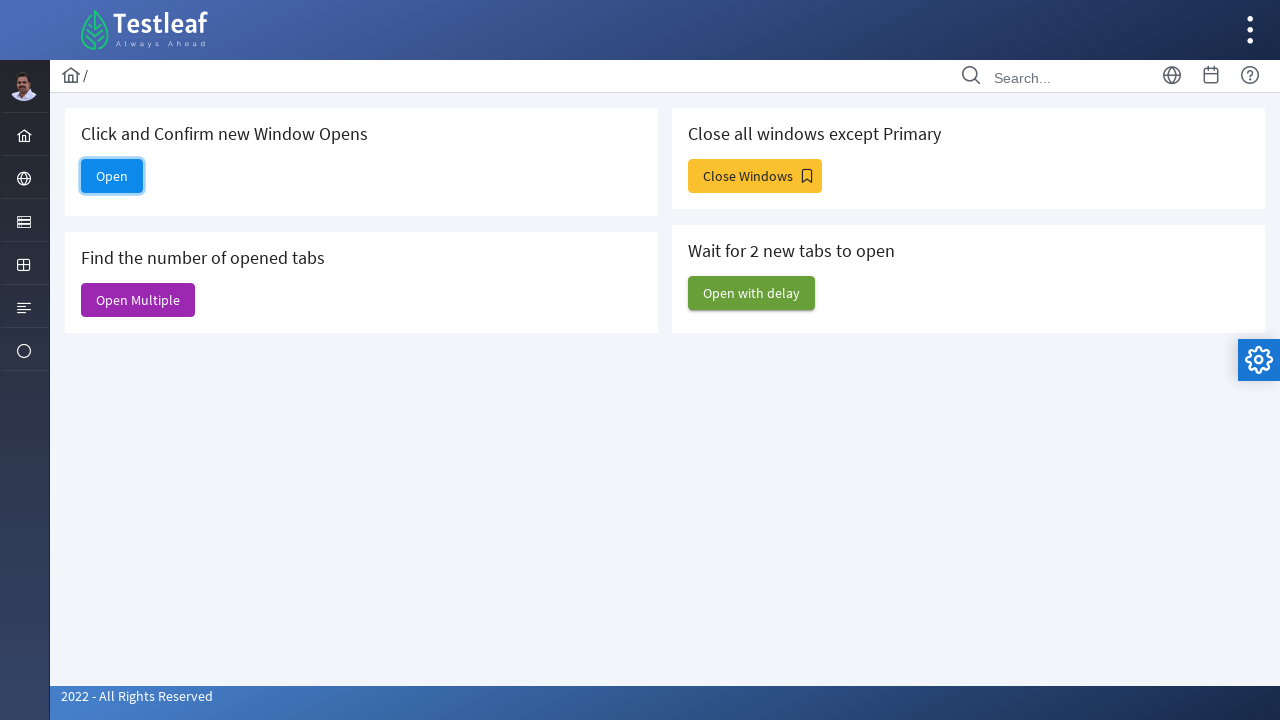

Retrieved new child window page object
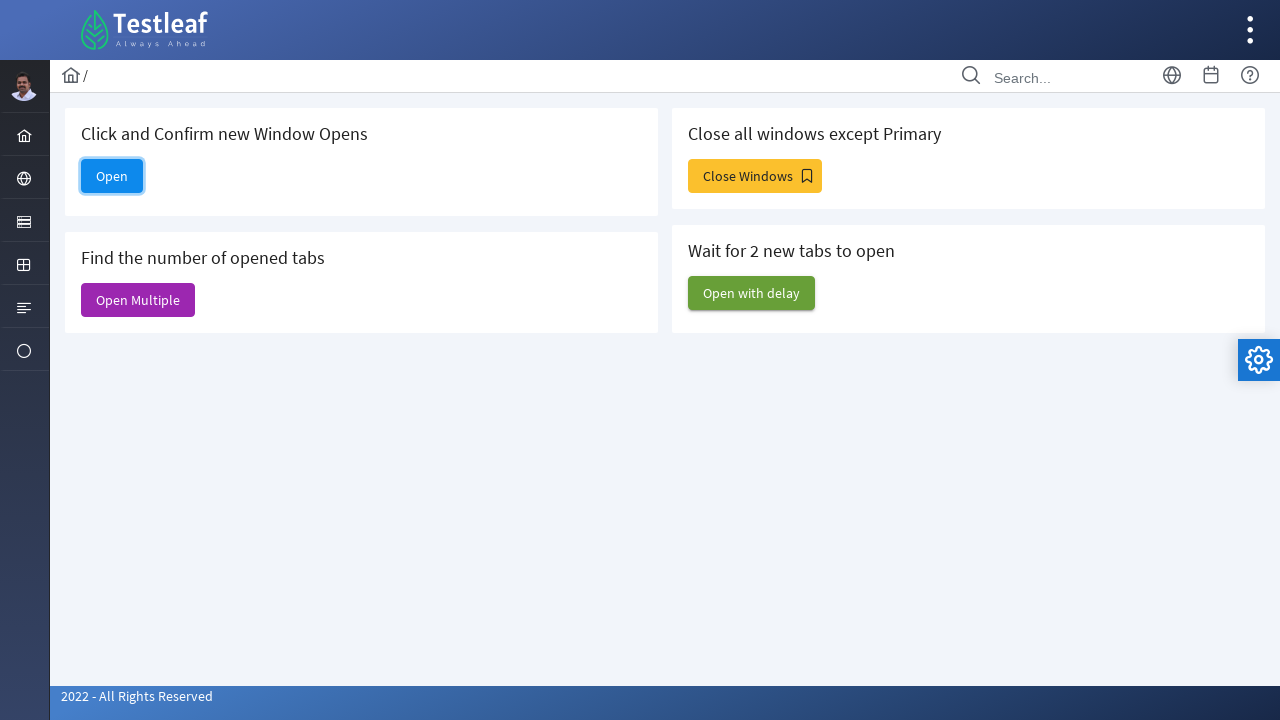

Waited for child window to load
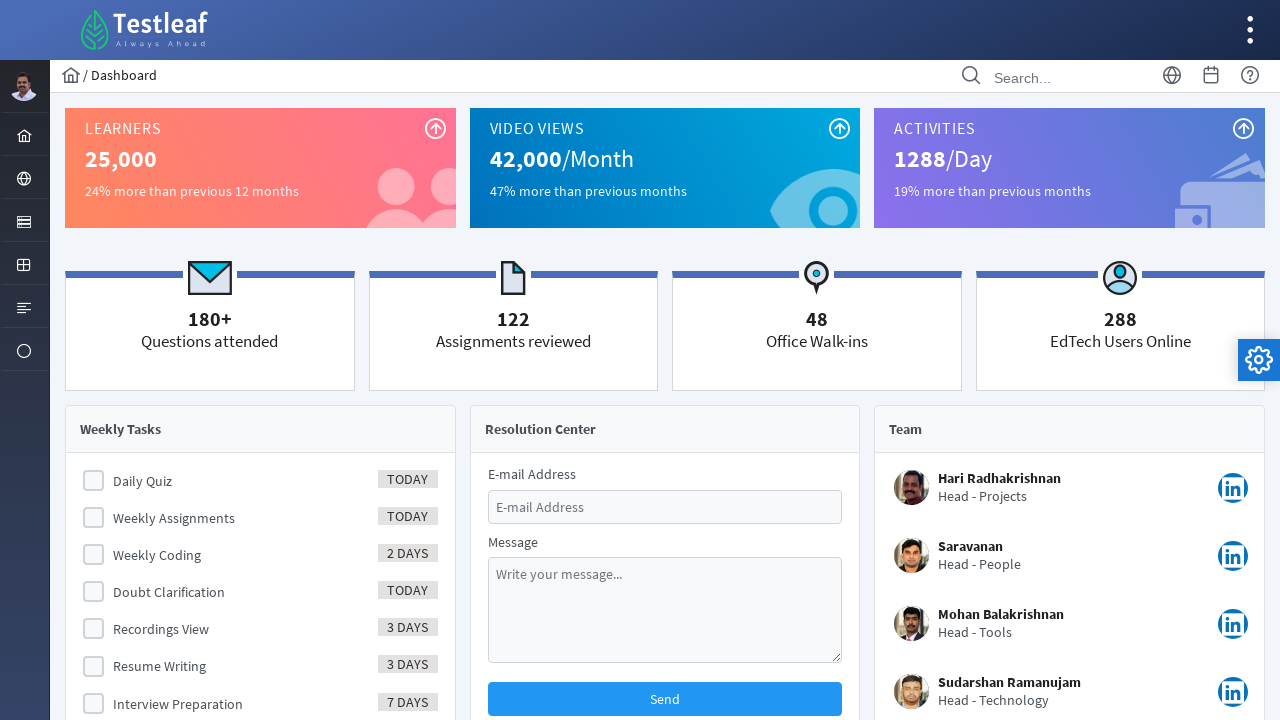

Retrieved child window title
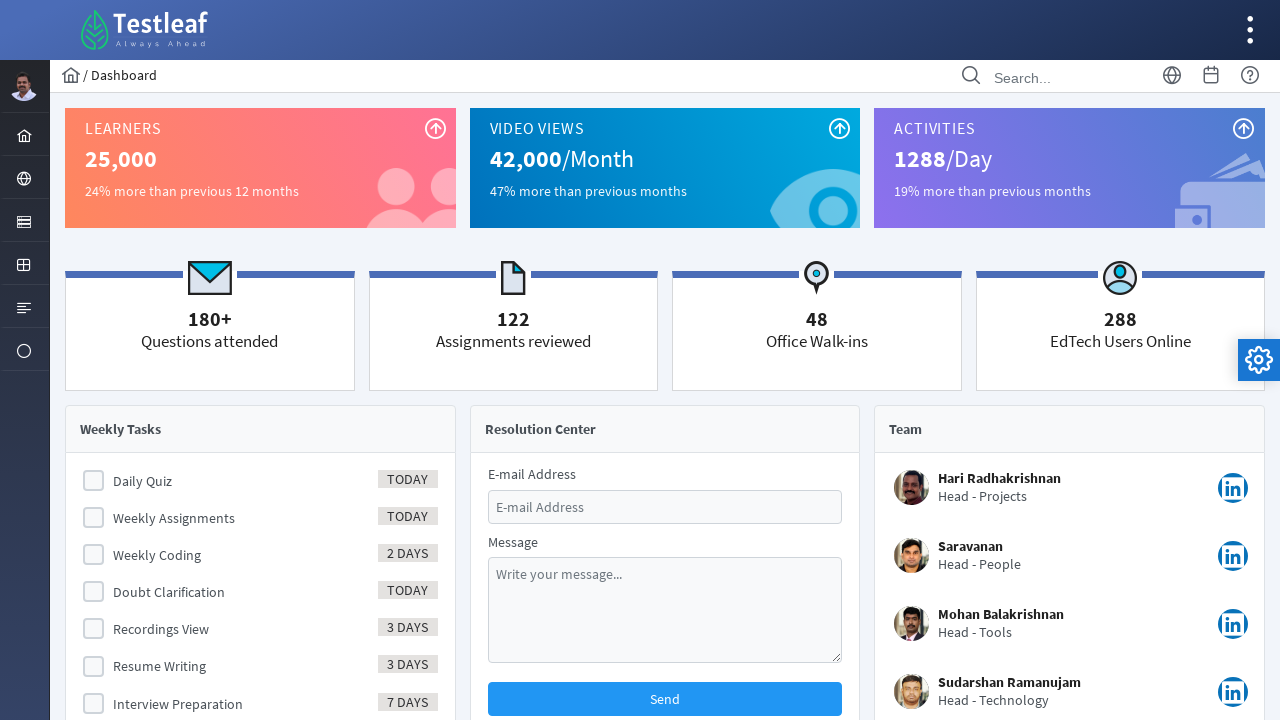

Verified control switched to new window - titles are different
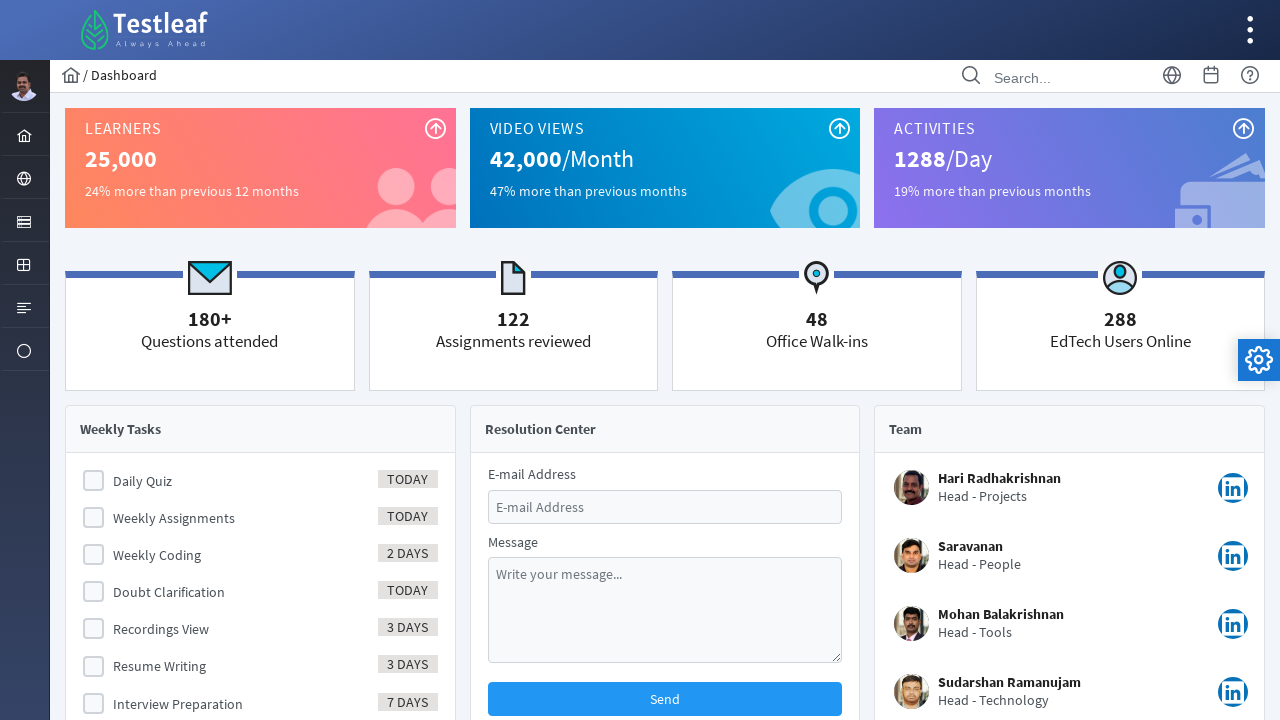

Closed child window
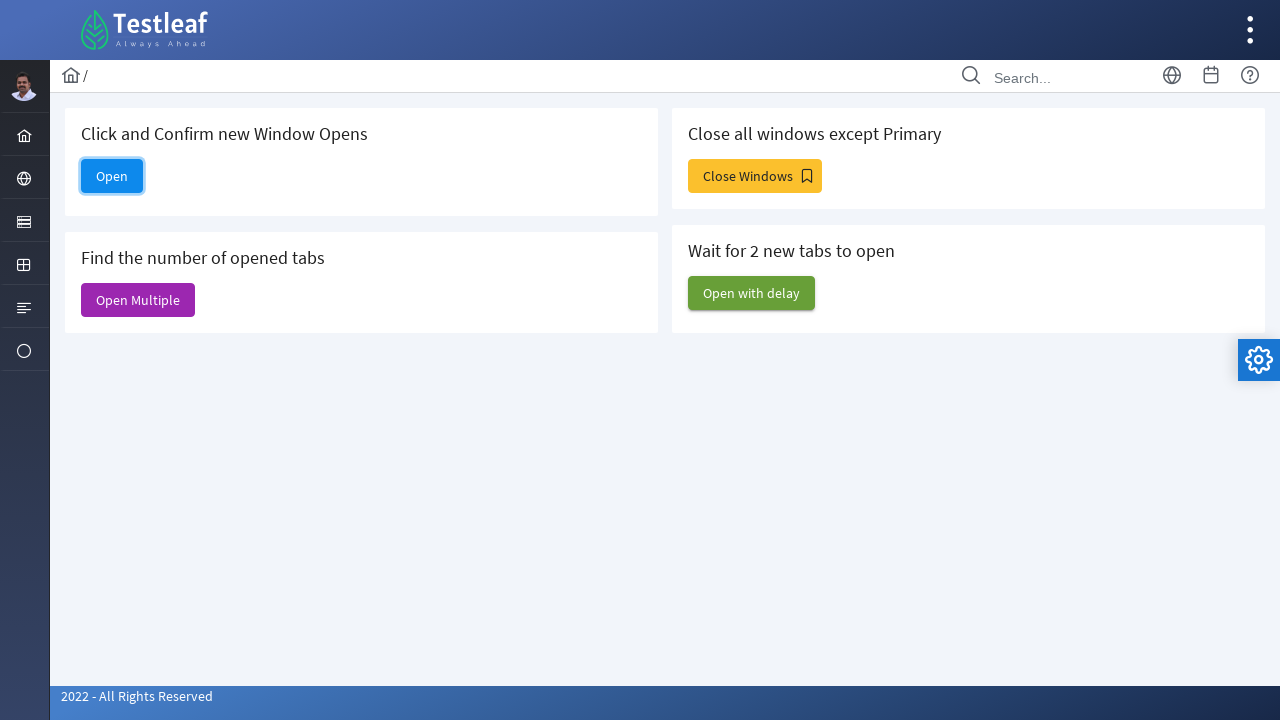

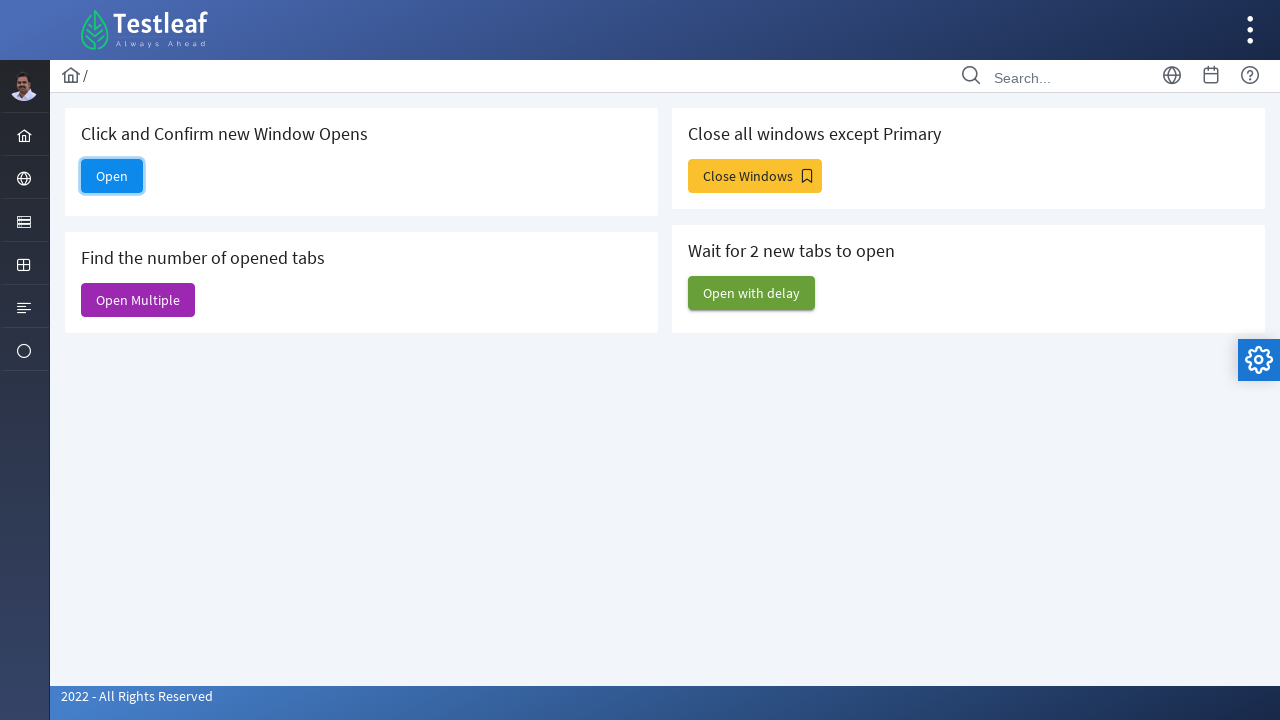